Tests page scrolling functionality by scrolling to the bottom of the page and then scrolling back to the top using JavaScript execution.

Starting URL: https://testautomationpractice.blogspot.com/

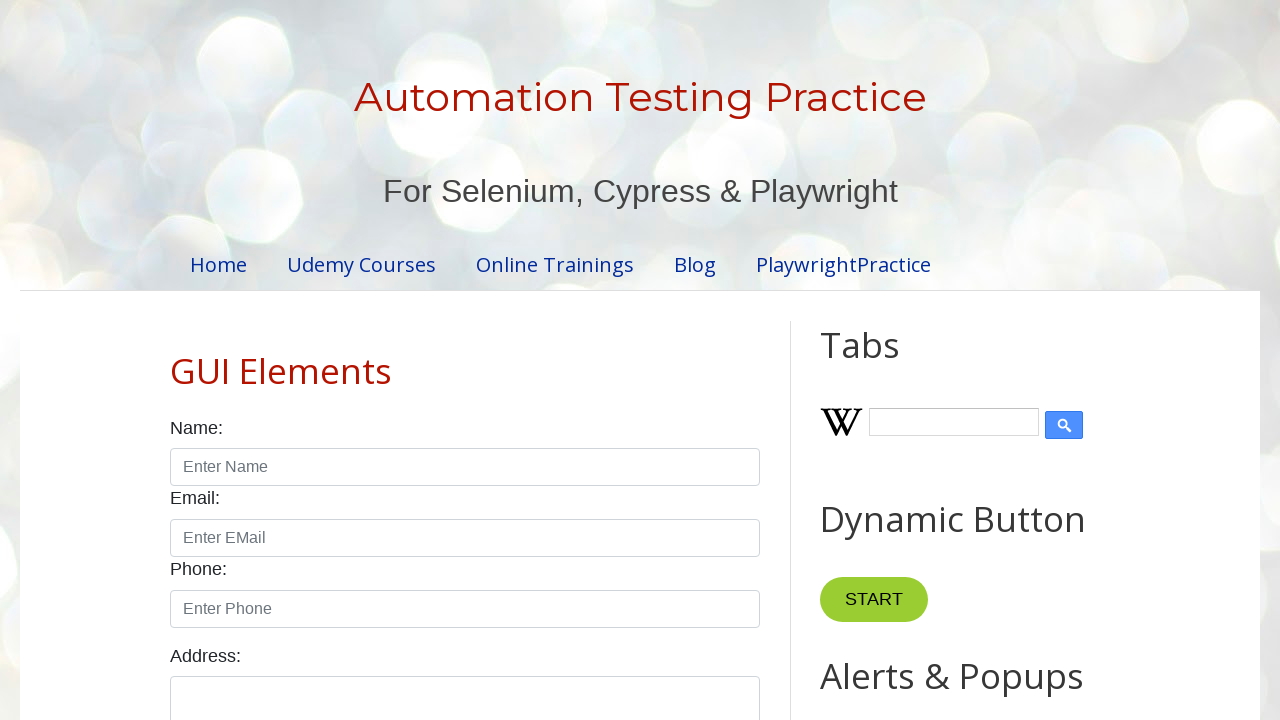

Scrolled to the bottom of the page using JavaScript
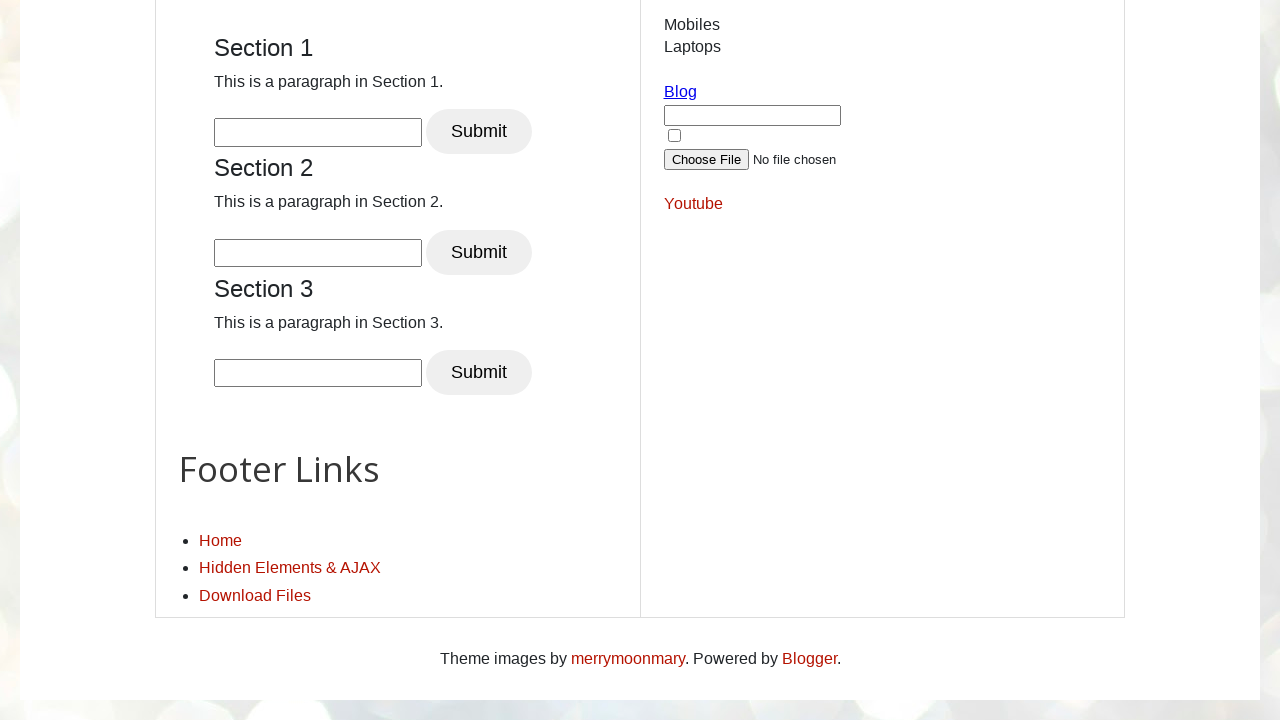

Waited 2 seconds for scroll to complete
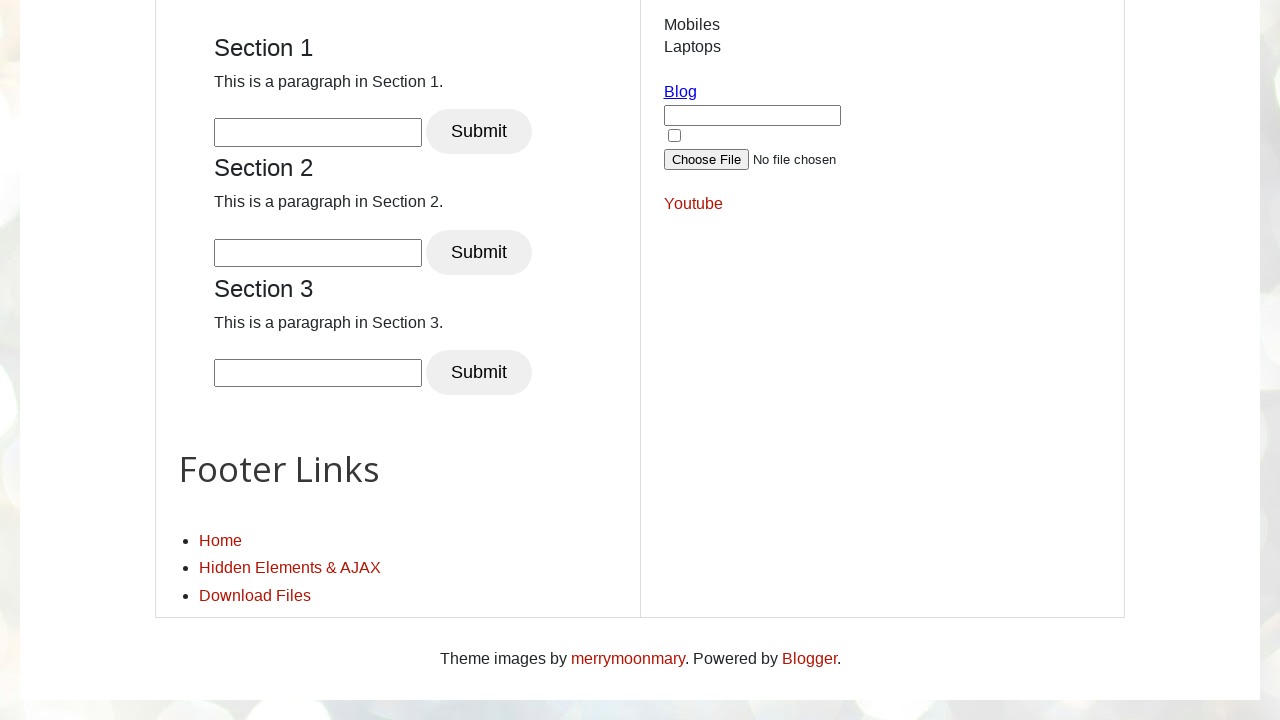

Scrolled back to the top of the page using JavaScript
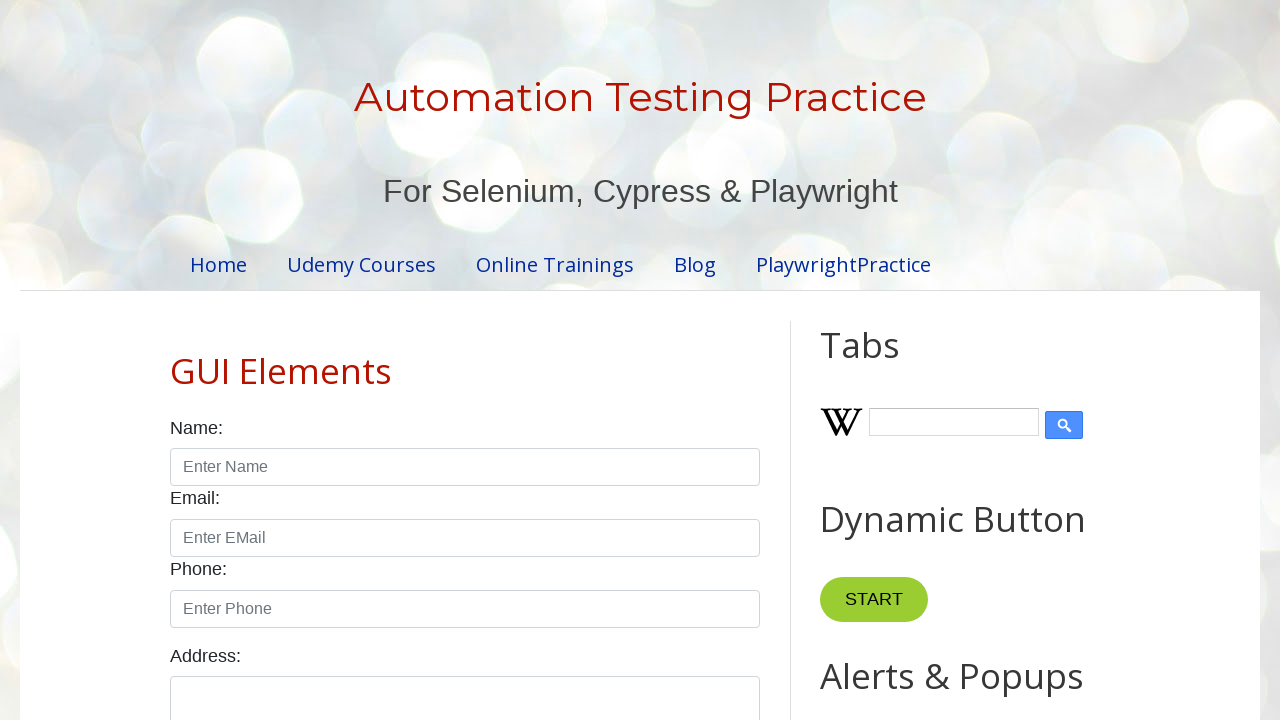

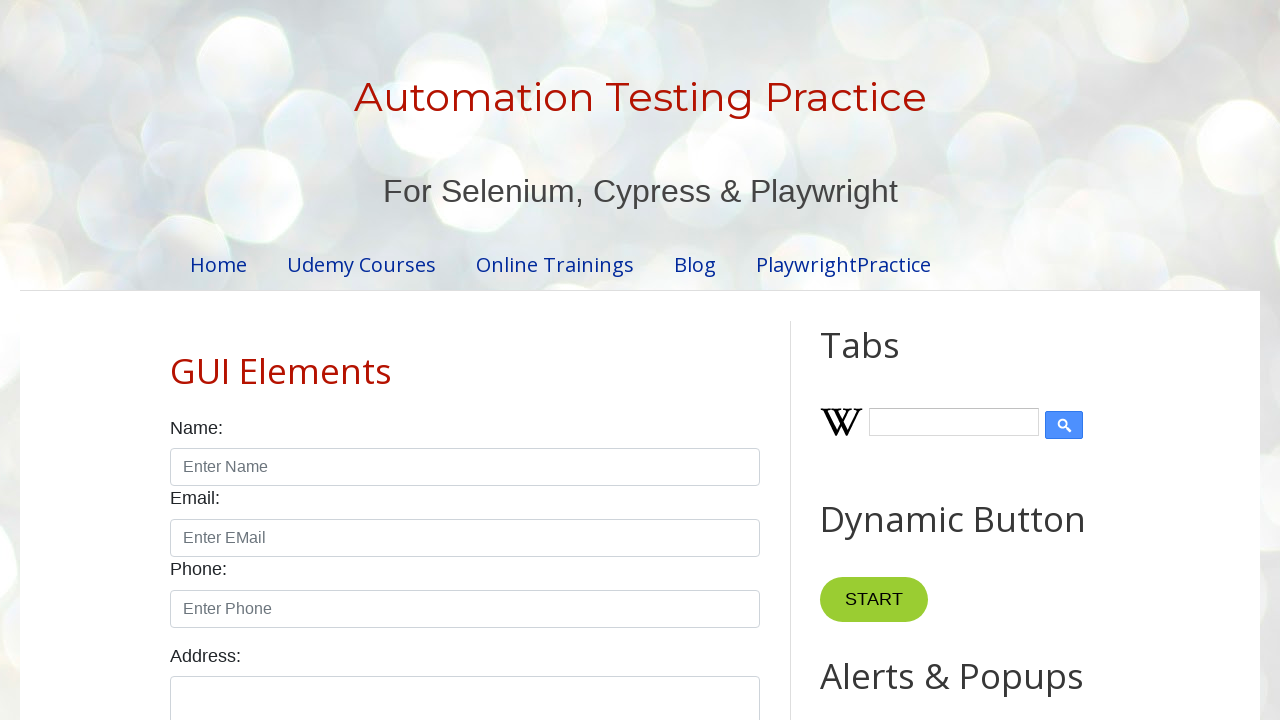